Navigates to a flight booking website, clicks the Register link, and fills in a date of birth field on the registration form

Starting URL: http://flights.qedgetech.com/

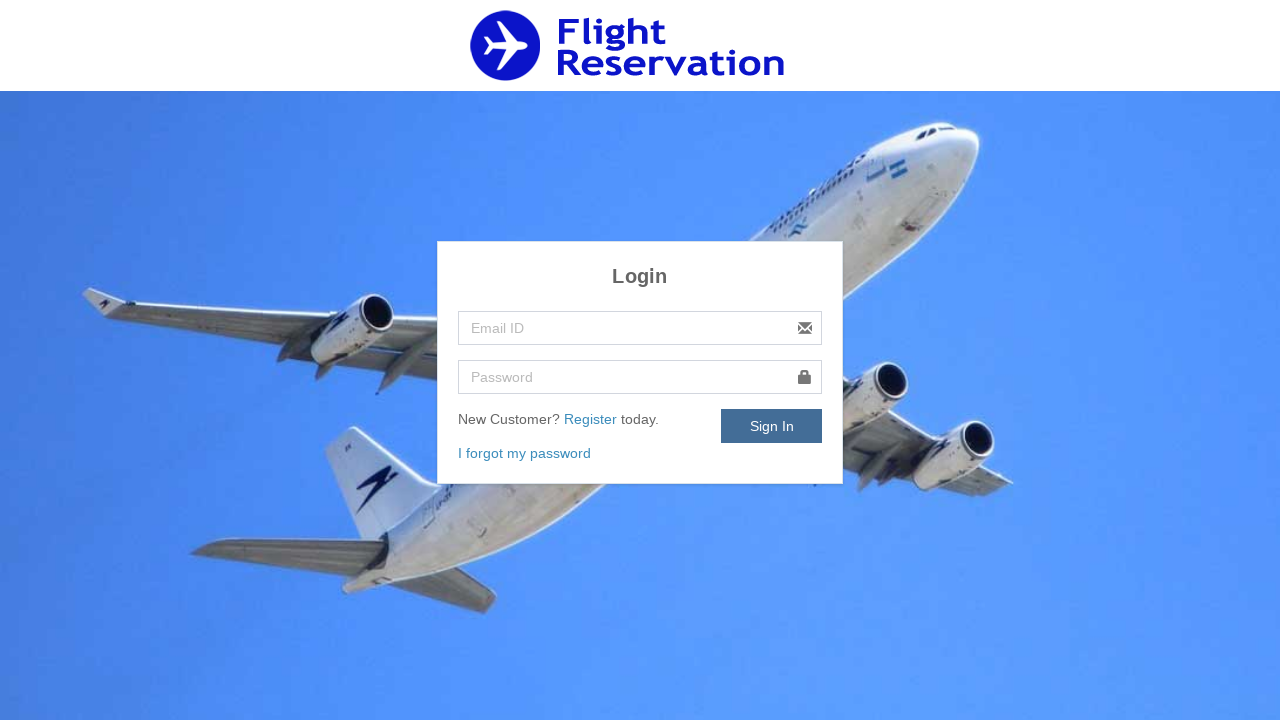

Navigated to flight booking website at http://flights.qedgetech.com/
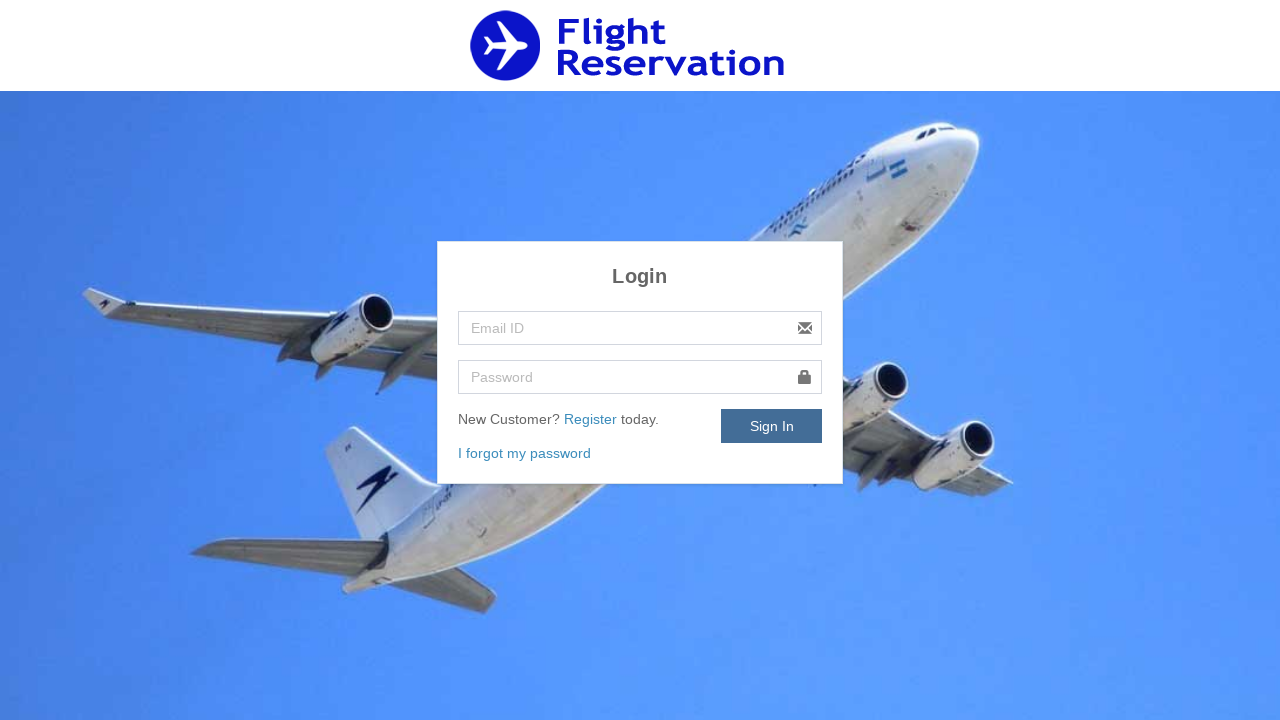

Clicked Register link at (592, 419) on xpath=//a[normalize-space()='Register']
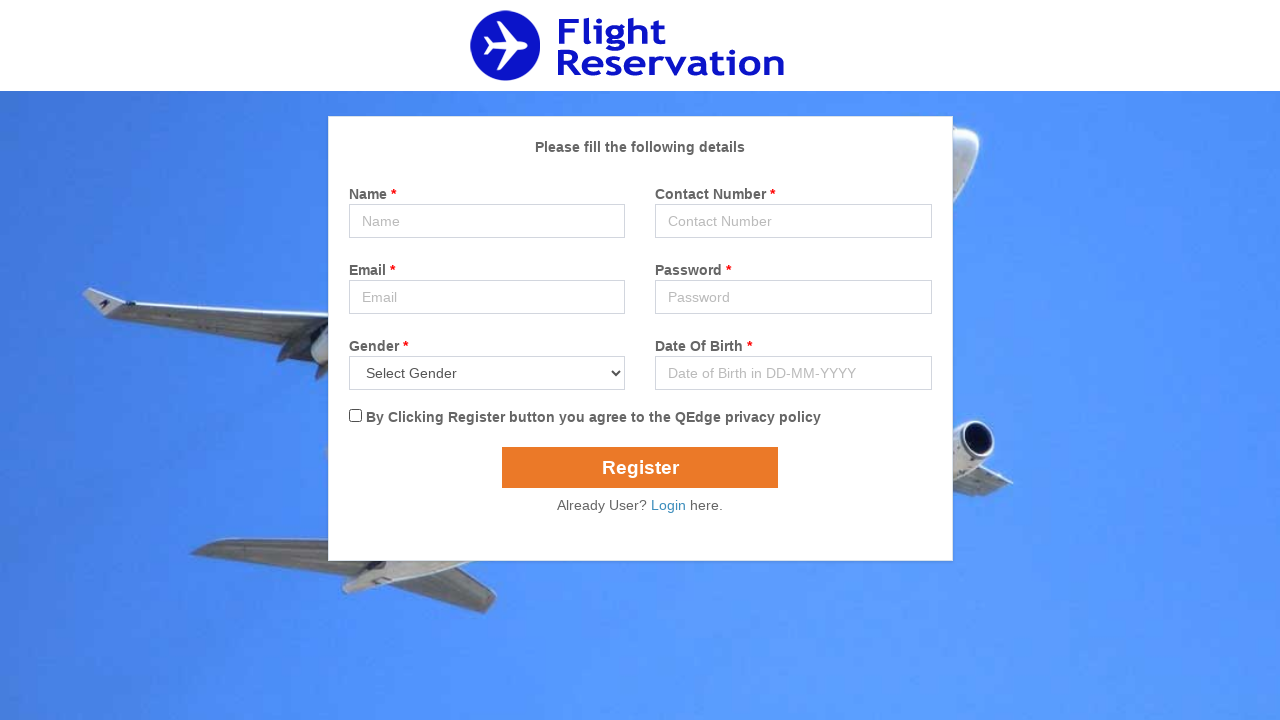

Filled date of birth field with '14-07-2020' on input[name='dob']
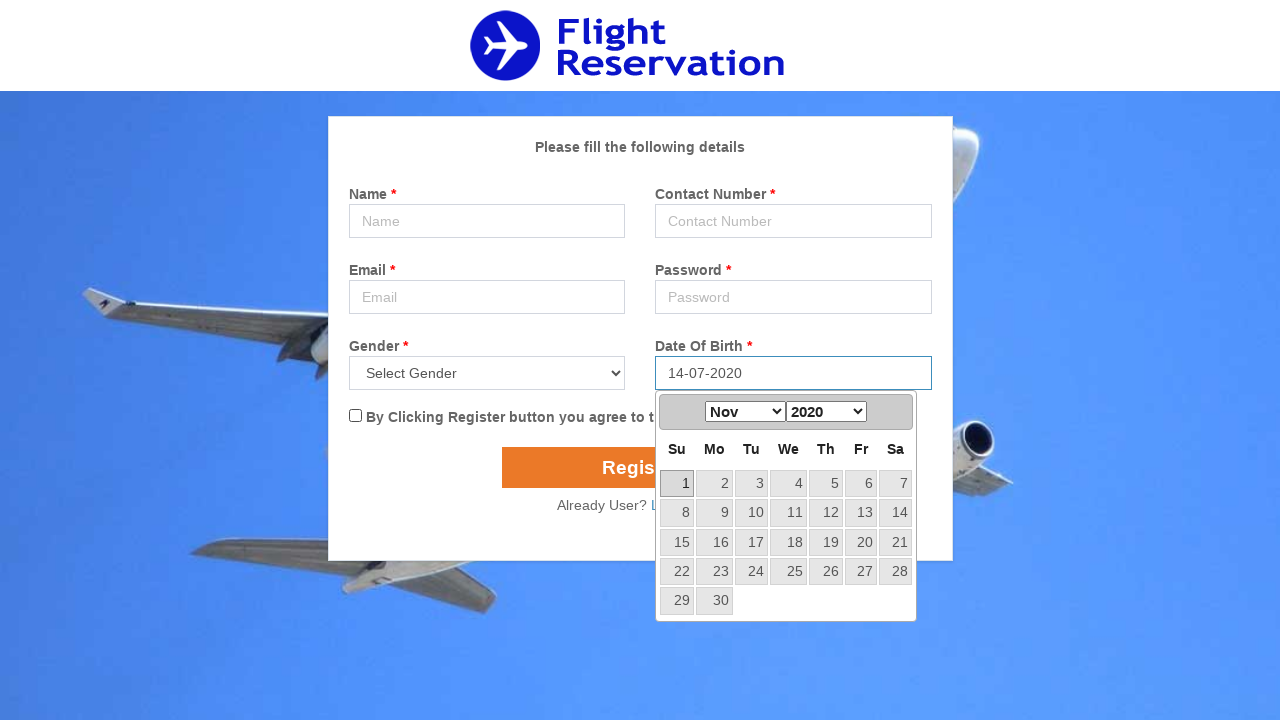

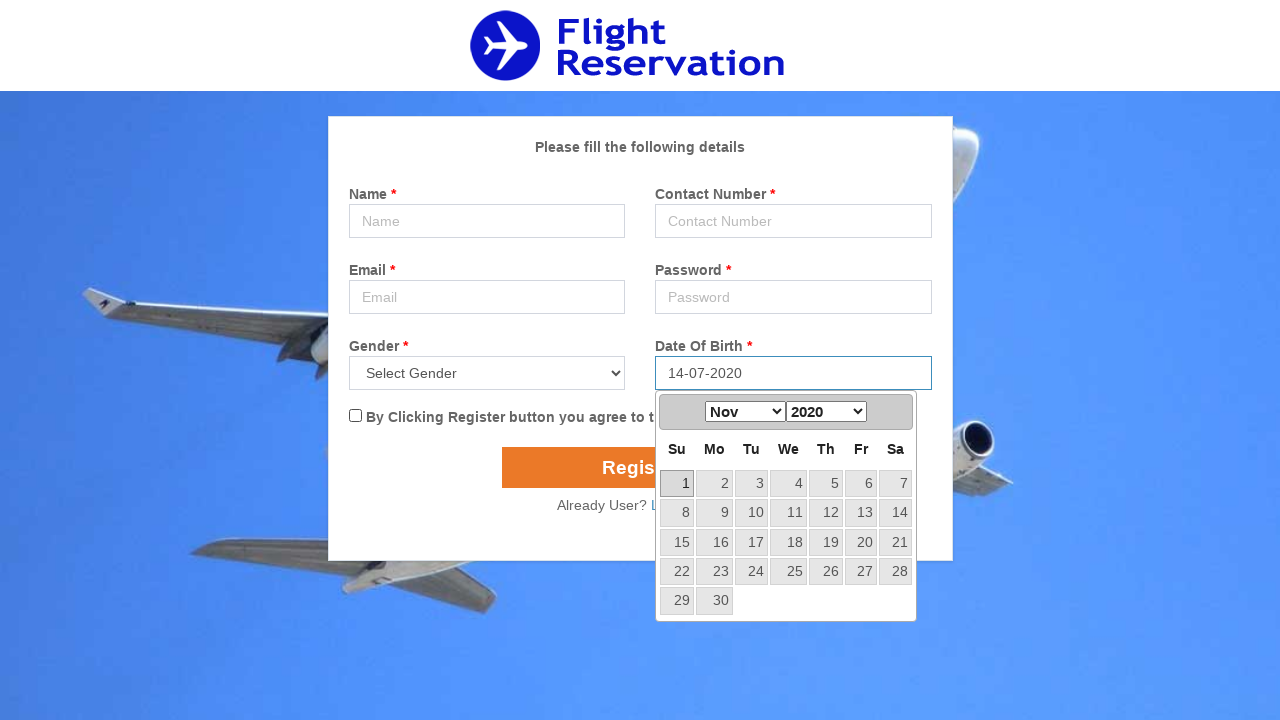